Tests the TodoMVC application by creating a new todo item and then navigating to the Completed filter view

Starting URL: https://demo.playwright.dev/todomvc/#/

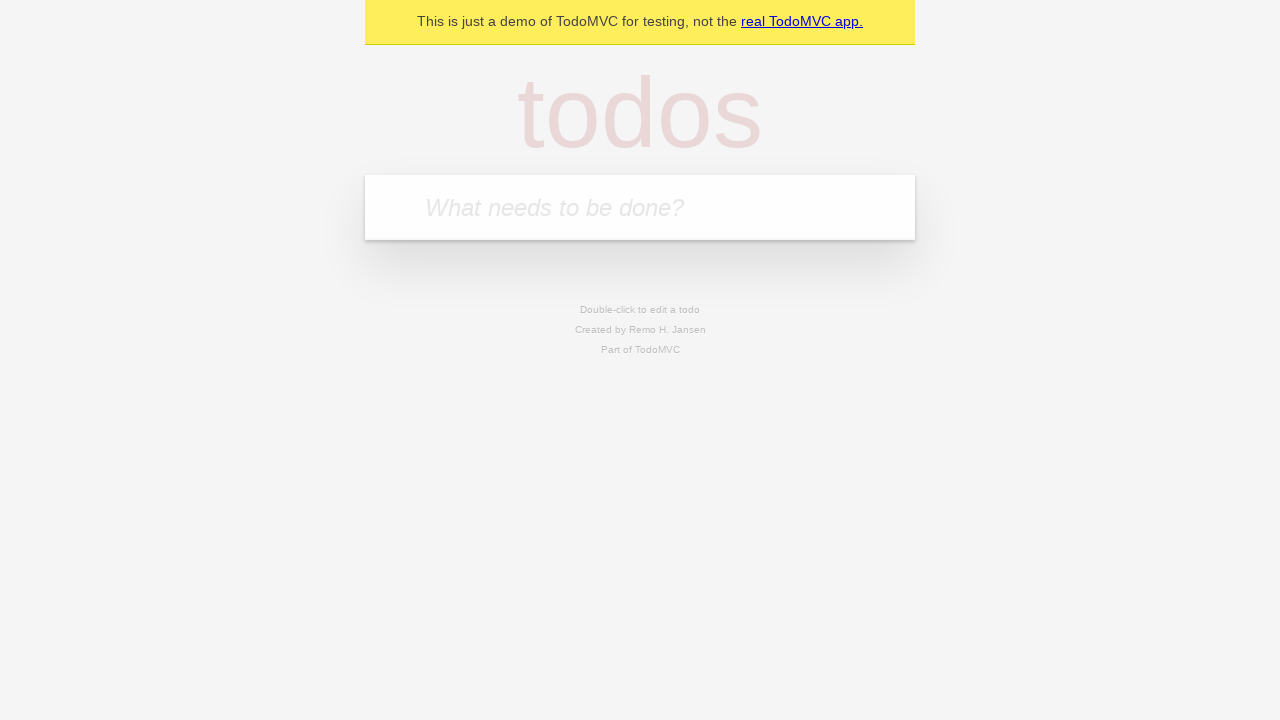

Filled todo input field with 'Создать первый сценарий плайрайт' on internal:attr=[placeholder="What needs to be done?"i]
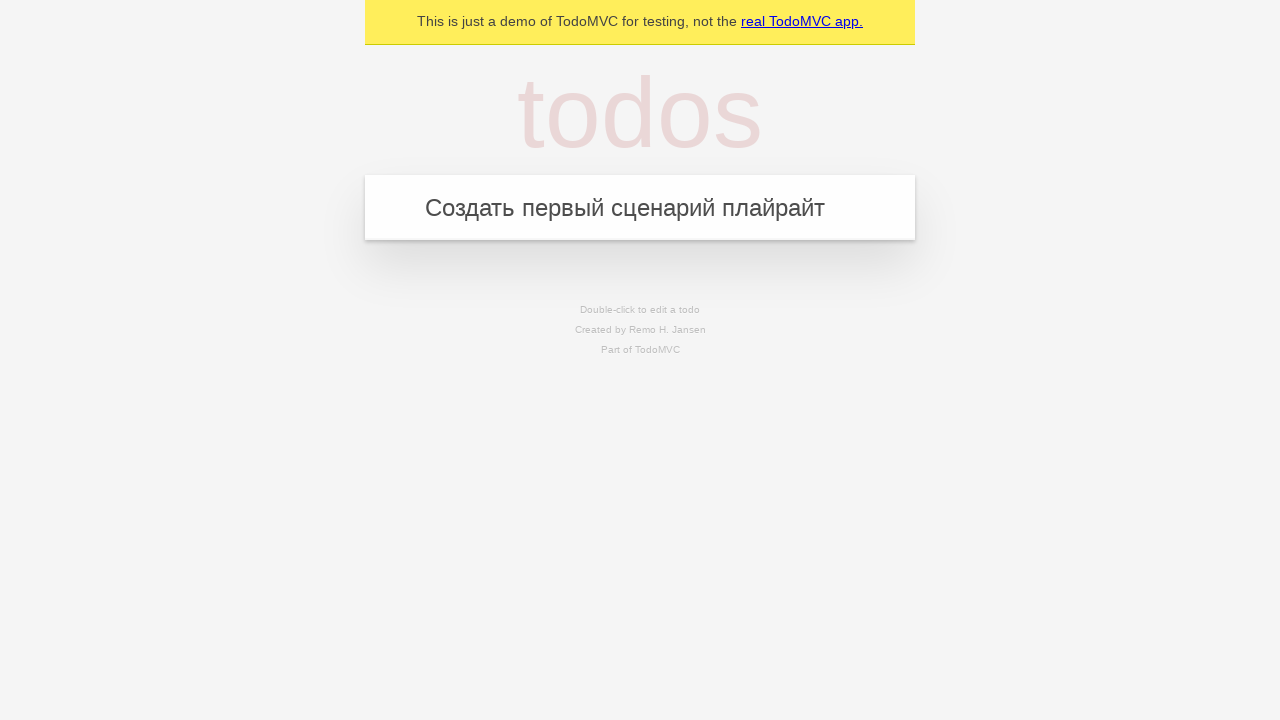

Pressed Enter to create the todo item on internal:attr=[placeholder="What needs to be done?"i]
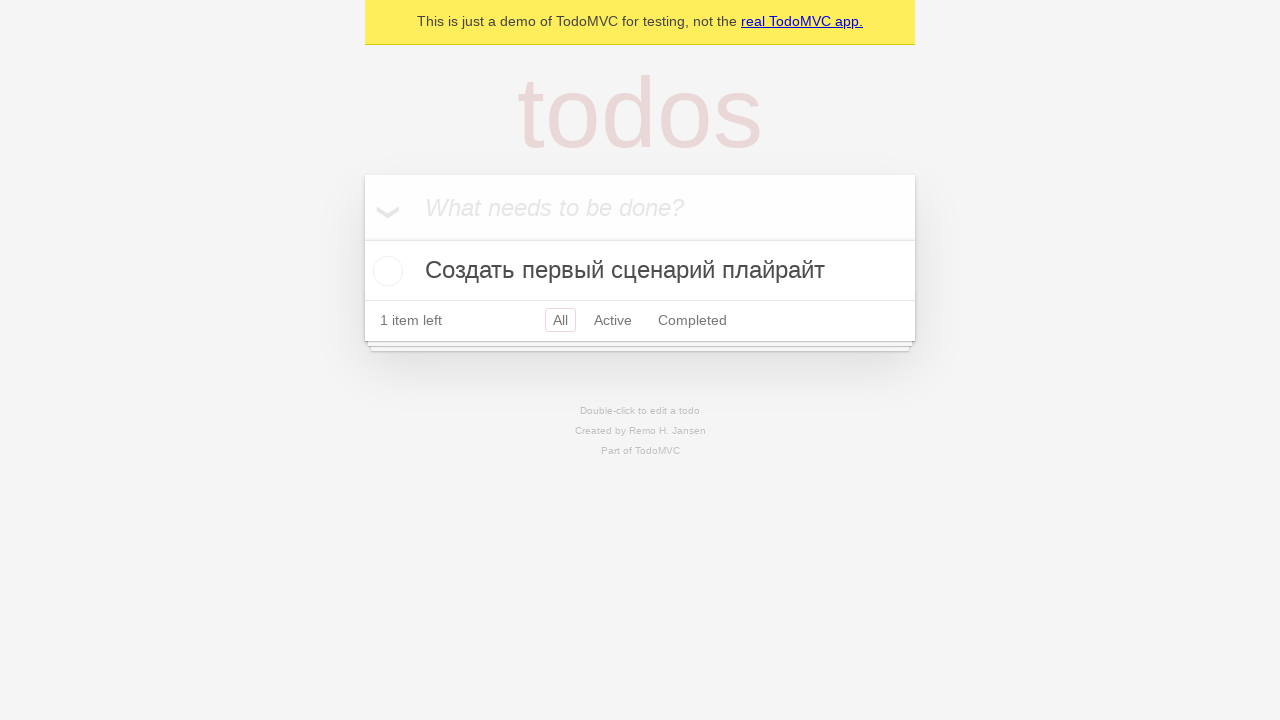

Clicked on the Completed filter link at (692, 320) on internal:role=link[name="Completed"i]
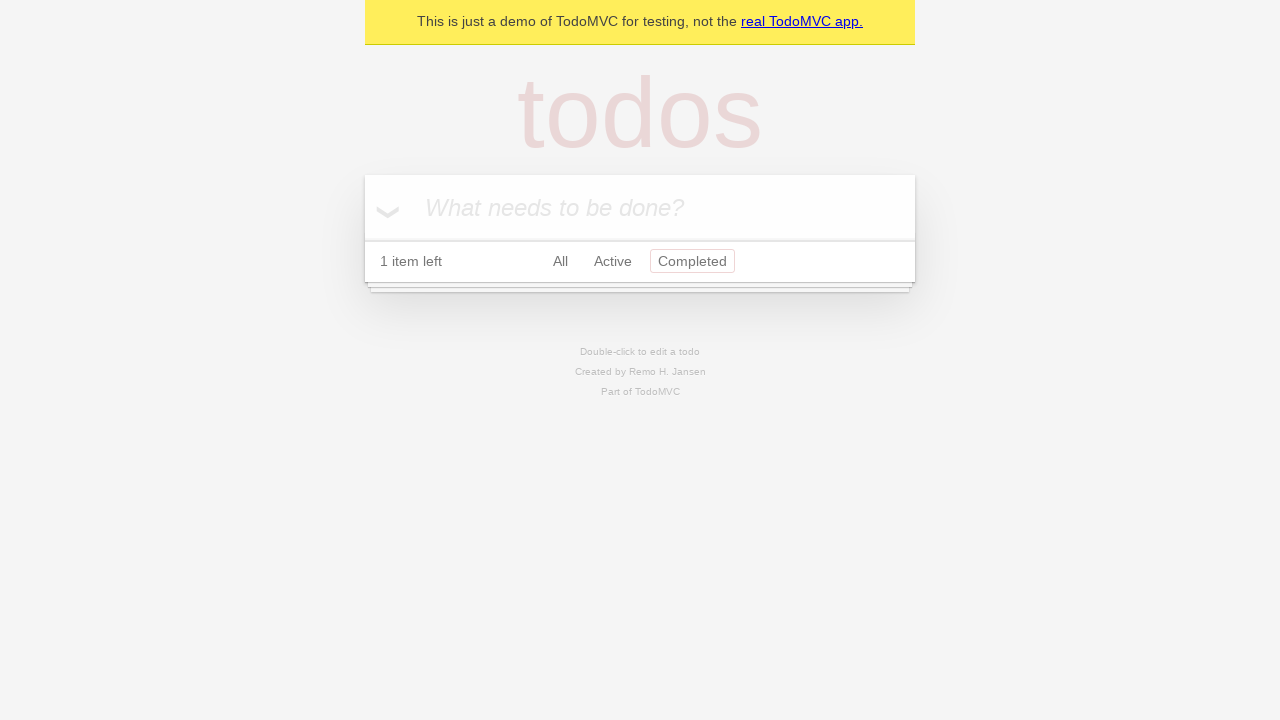

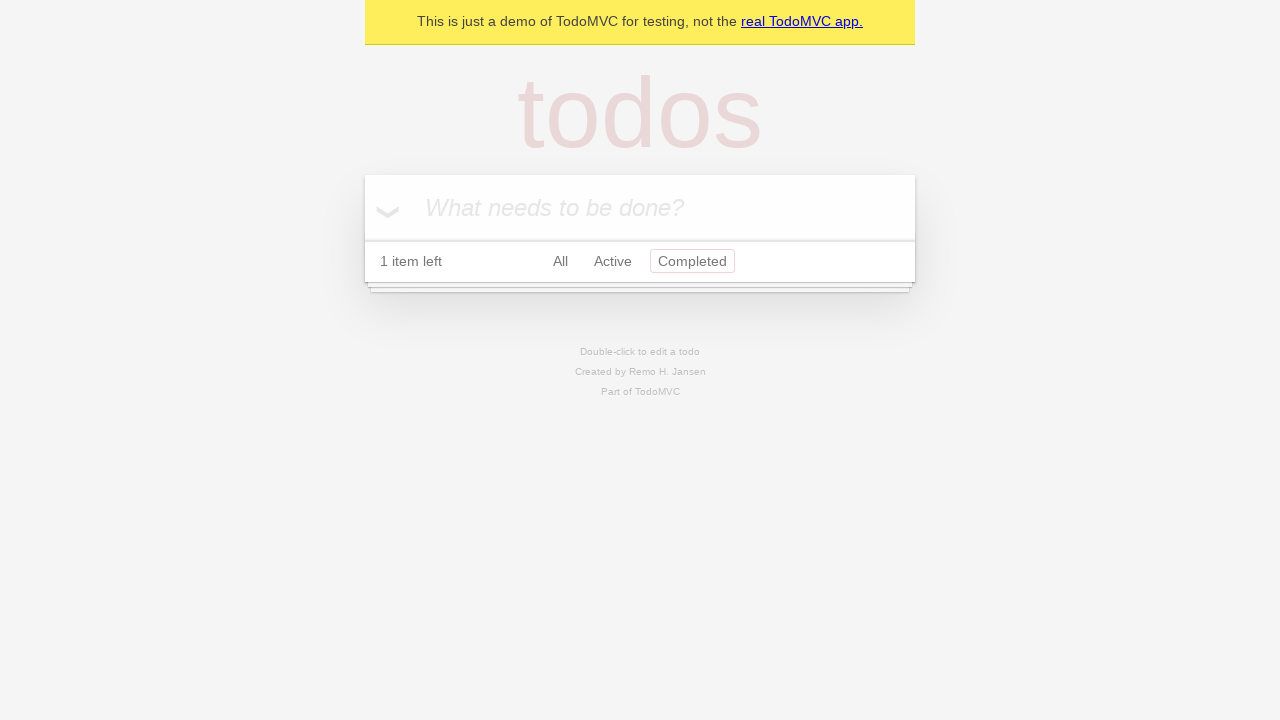